Tests right-click functionality on a button element and verifies the confirmation message appears

Starting URL: https://demoqa.com/buttons

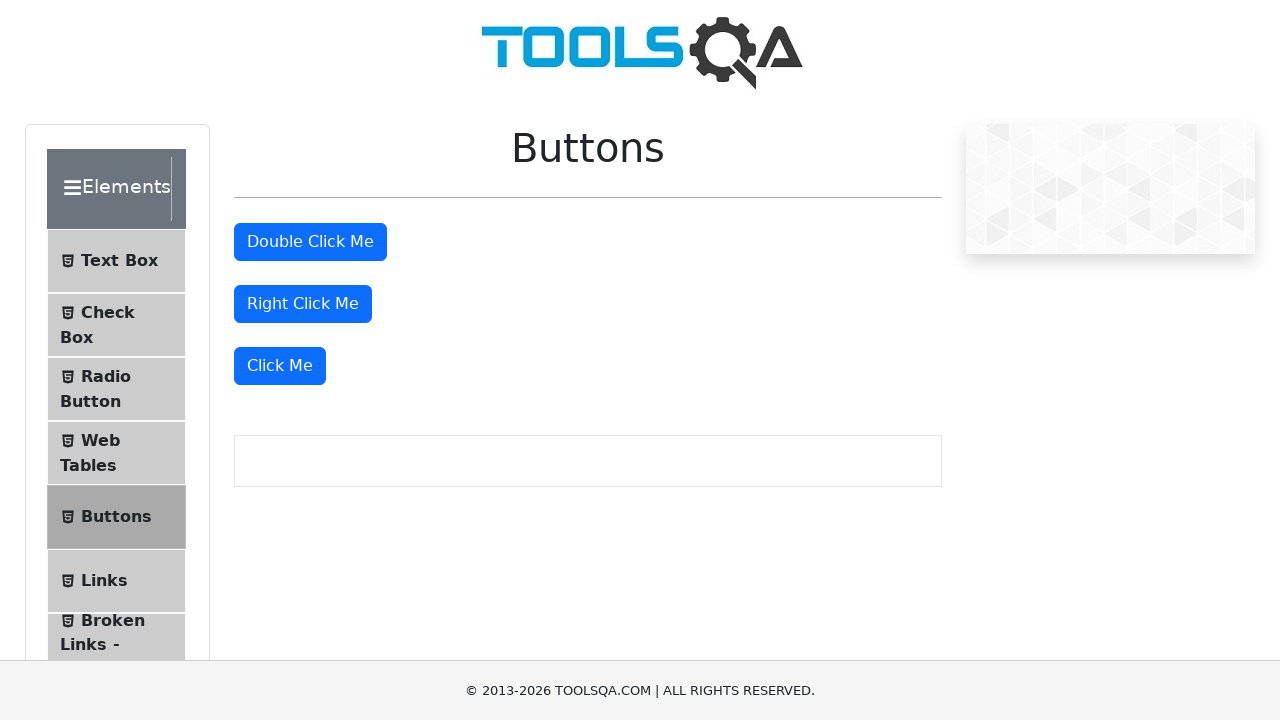

Located right-click button element
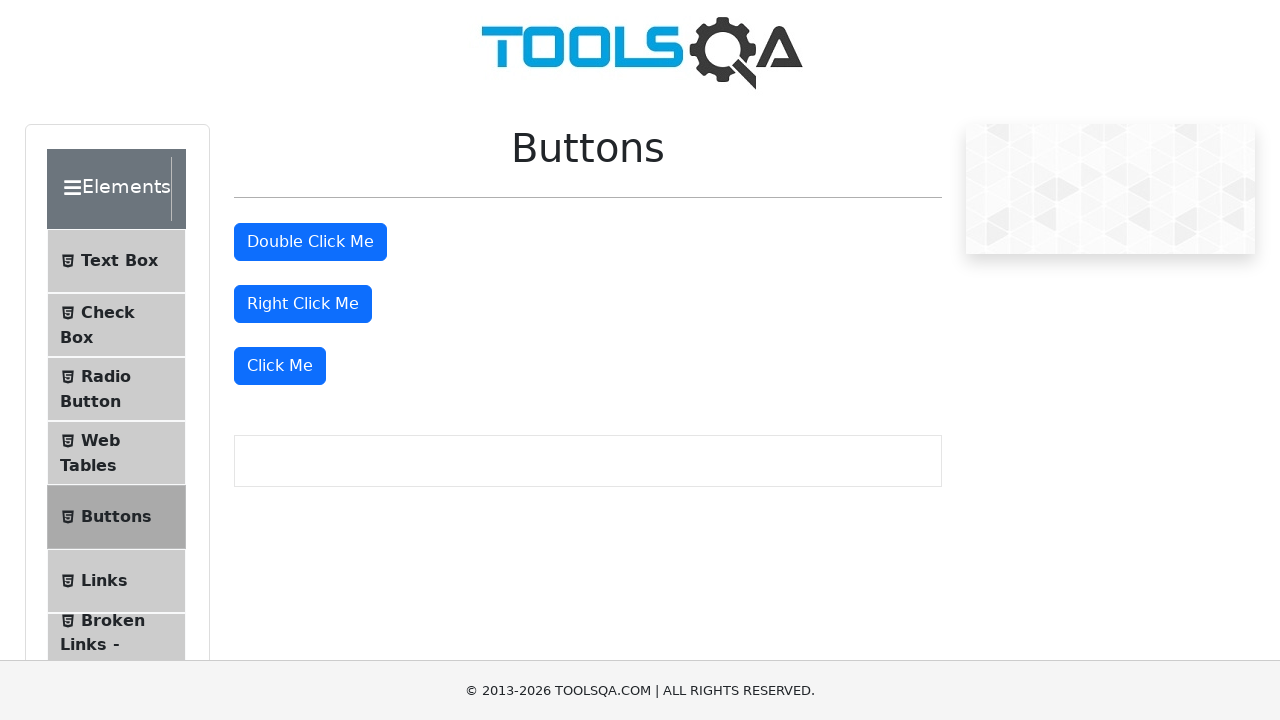

Performed right-click on the button at (303, 304) on #rightClickBtn
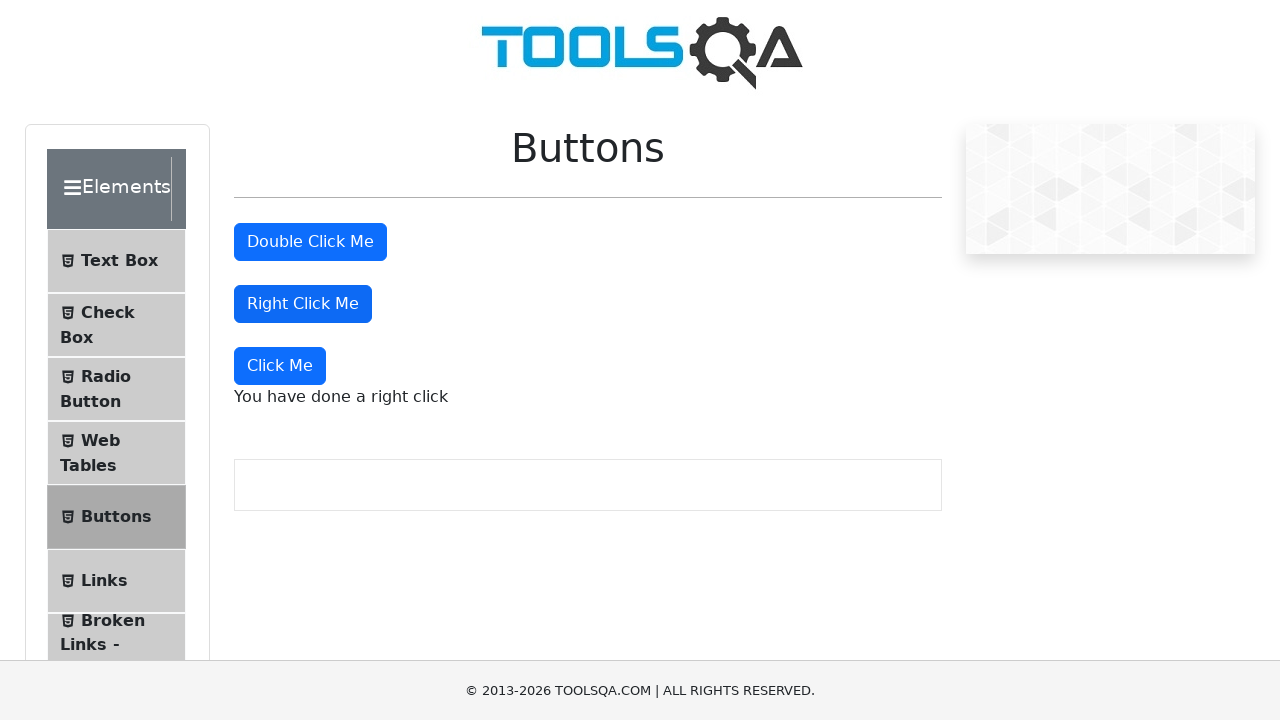

Right-click confirmation message appeared
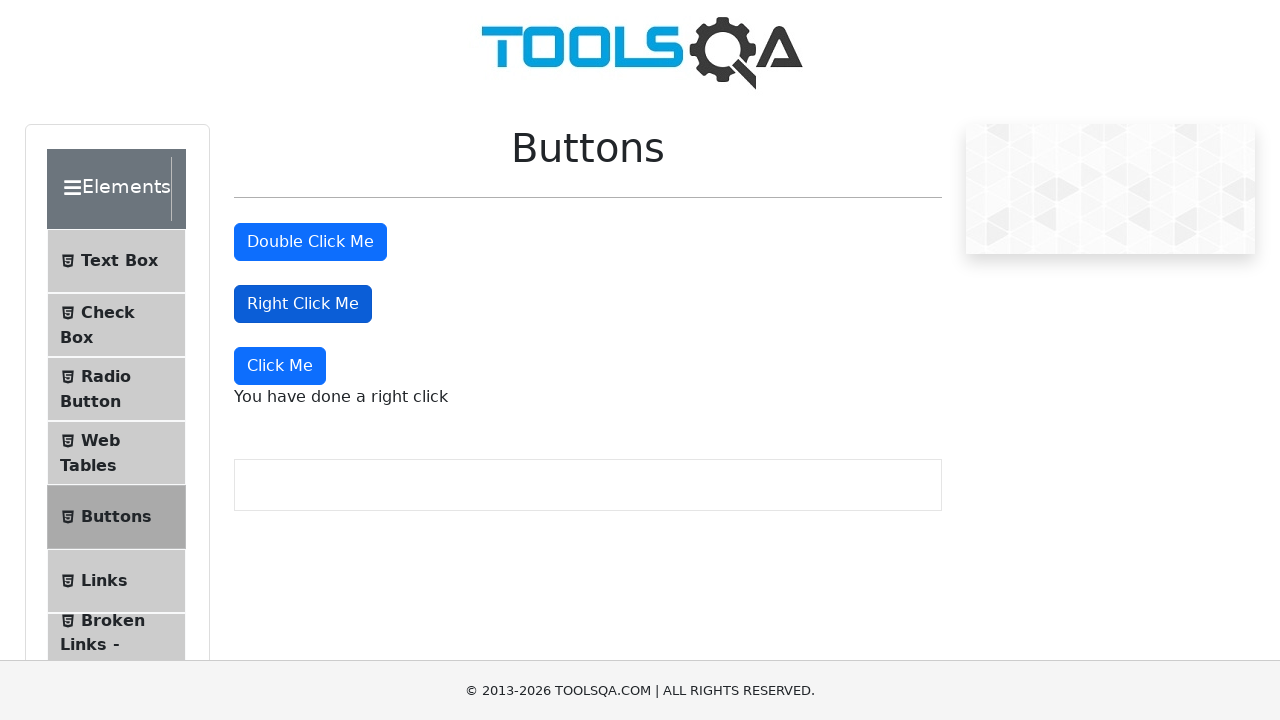

Located the confirmation message element
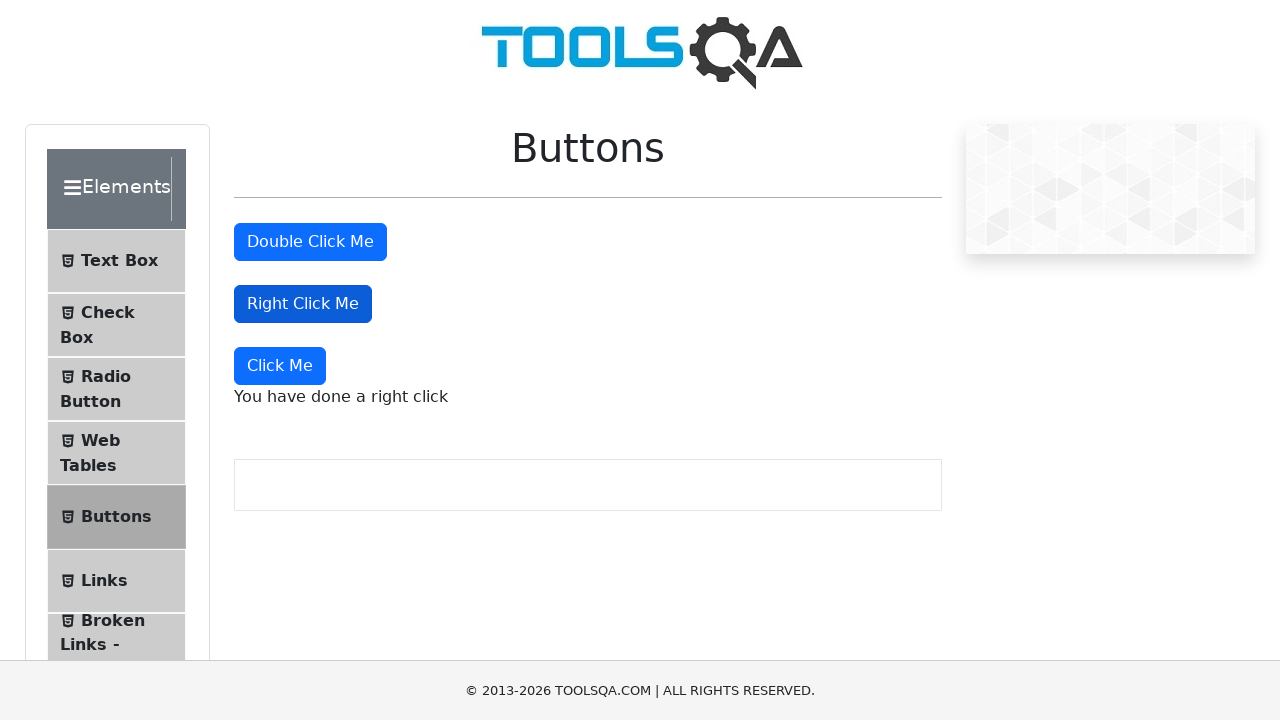

Verified confirmation message text: 'You have done a right click'
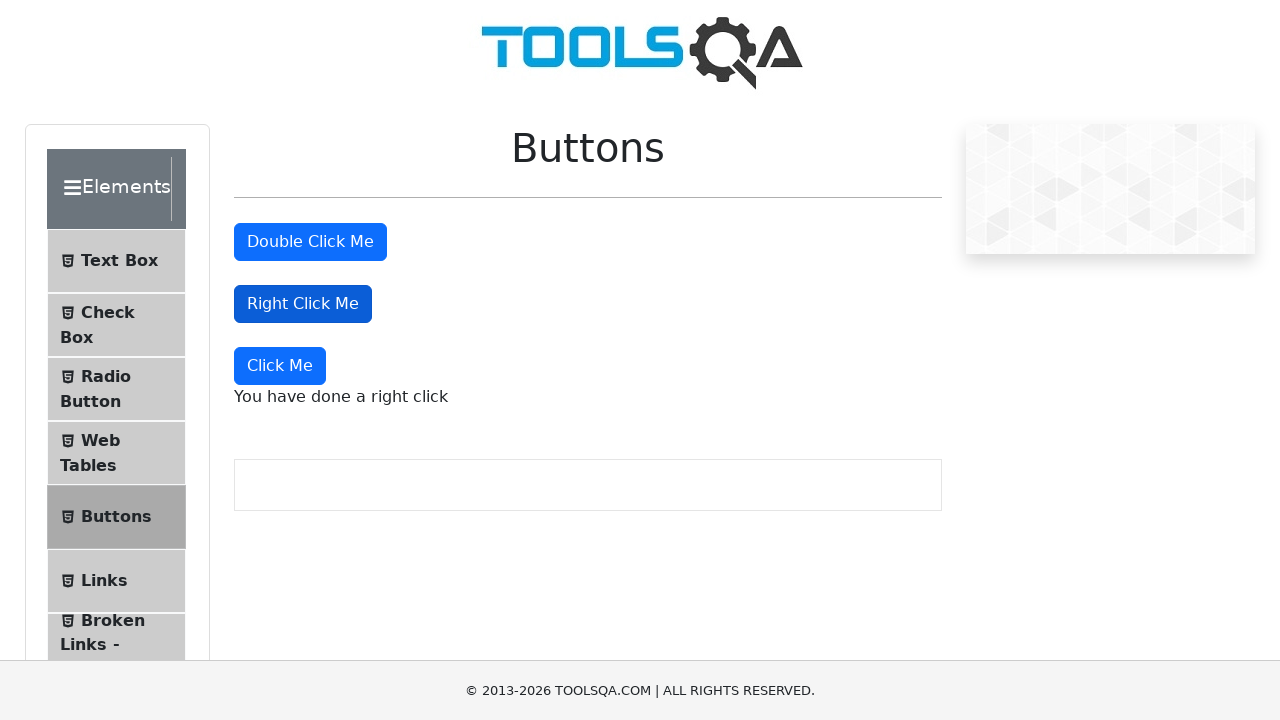

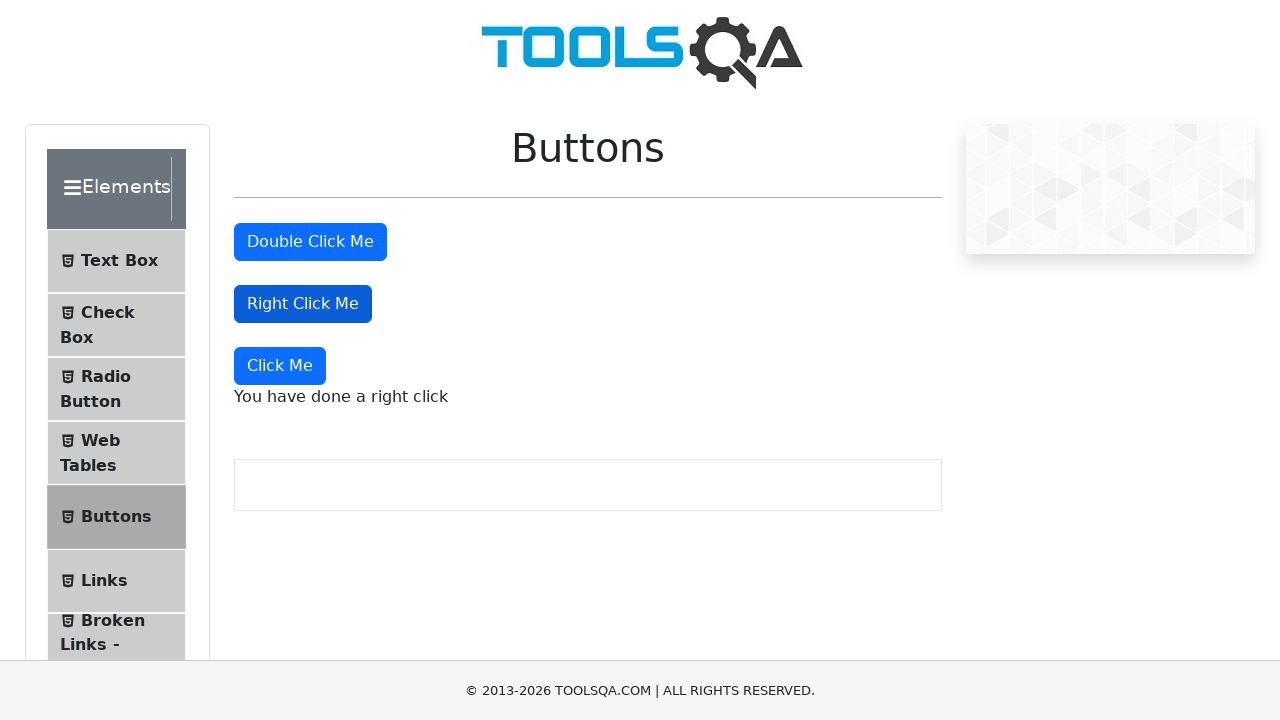